Tests application behavior when network requests containing "GetBook" in the URL are blocked/failed. Navigates to an Angular demo app and clicks on the library button while intercepting and failing specific API requests.

Starting URL: https://rahulshettyacademy.com/angularAppdemo/

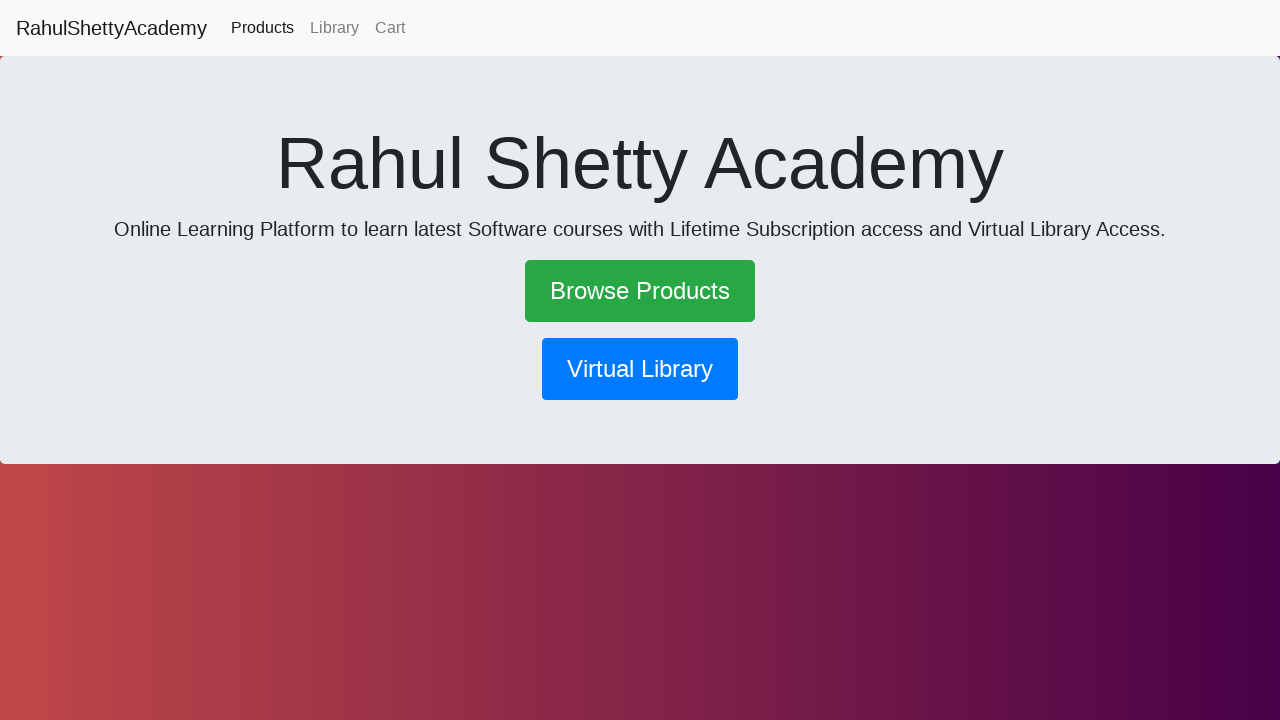

Set up route interception to fail requests containing 'GetBook' in URL
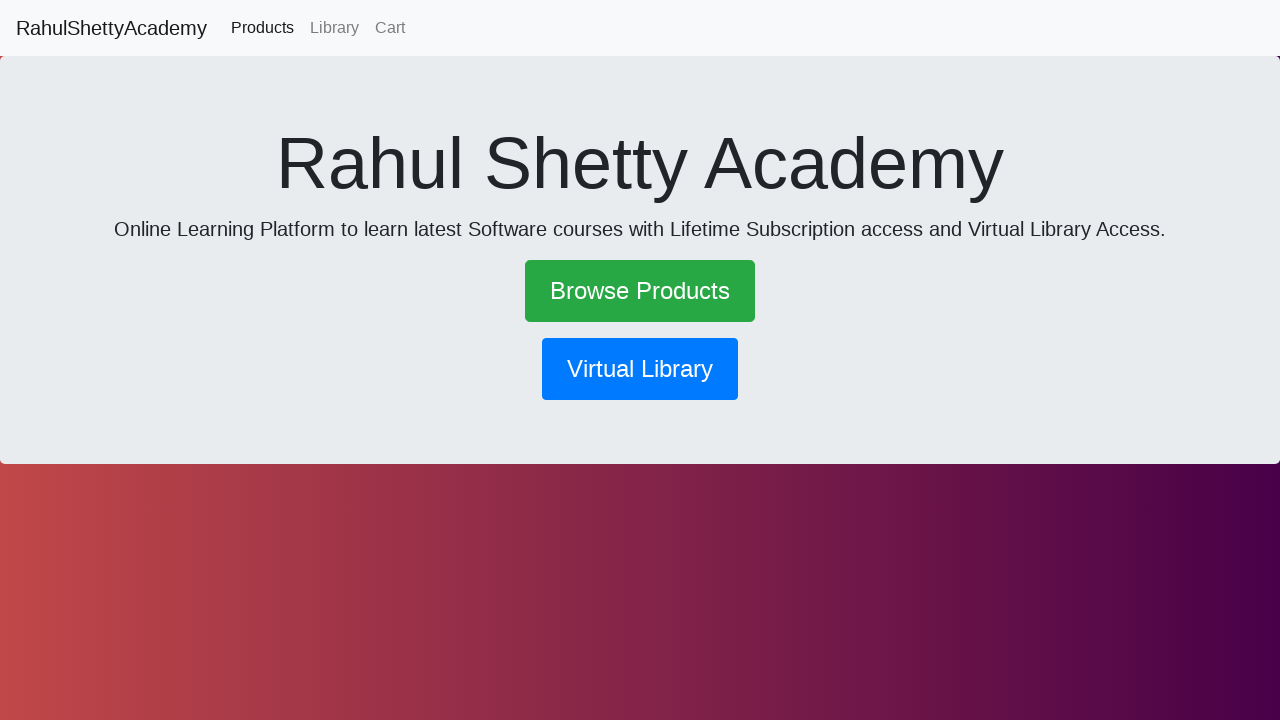

Clicked library button to navigate to library section at (640, 369) on button[routerlink*='library']
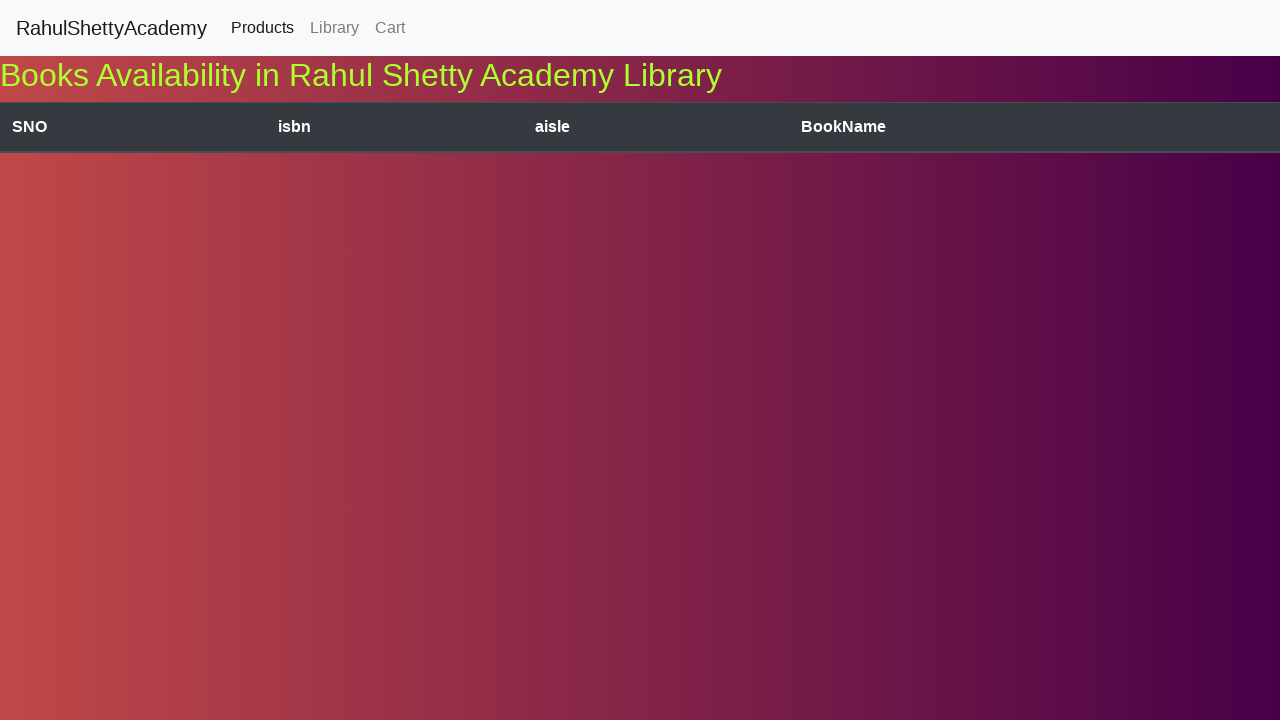

Waited 2000ms for page to process failed GetBook requests
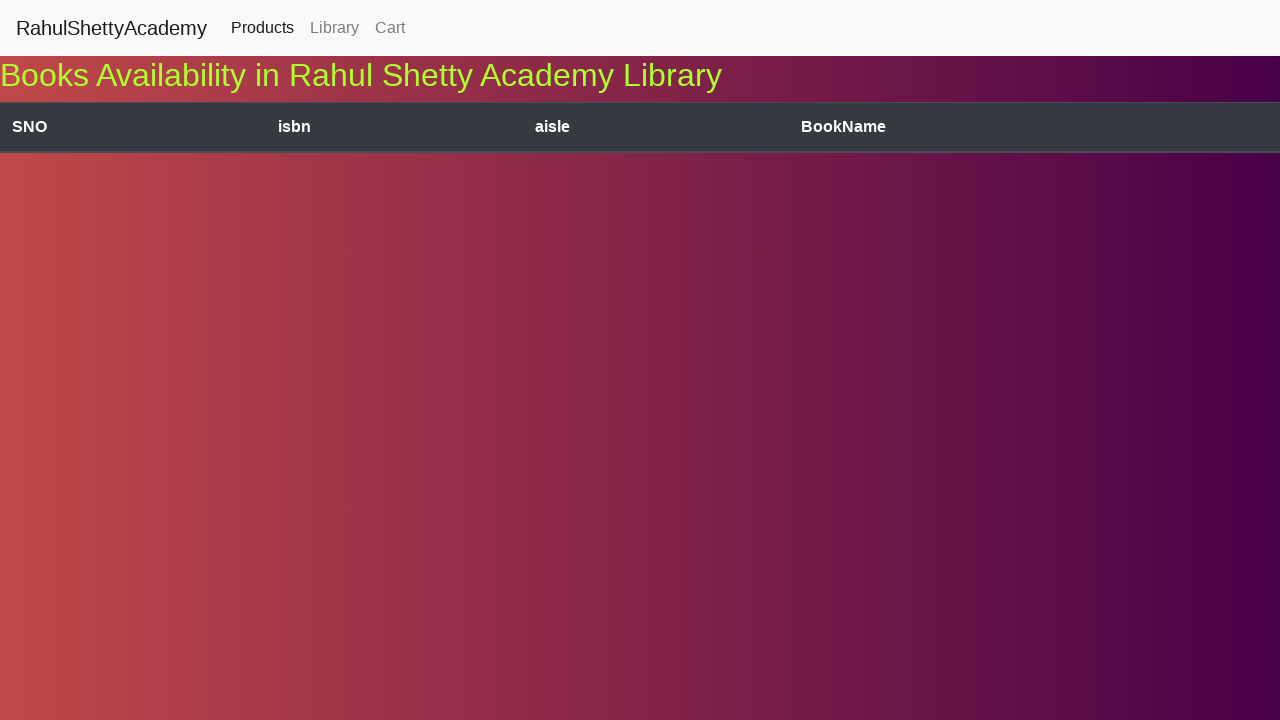

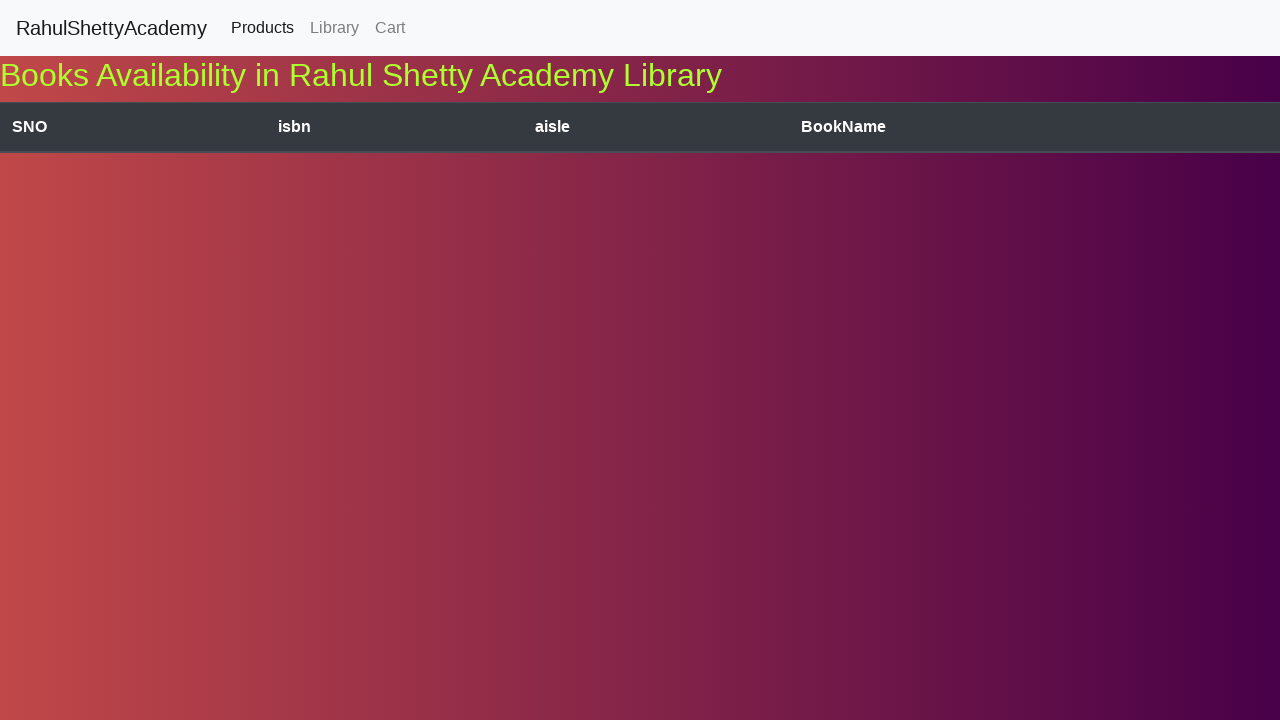